Navigates to a portfolio website and clicks the first button with a specific class name

Starting URL: https://fabianmartinez.vercel.app/

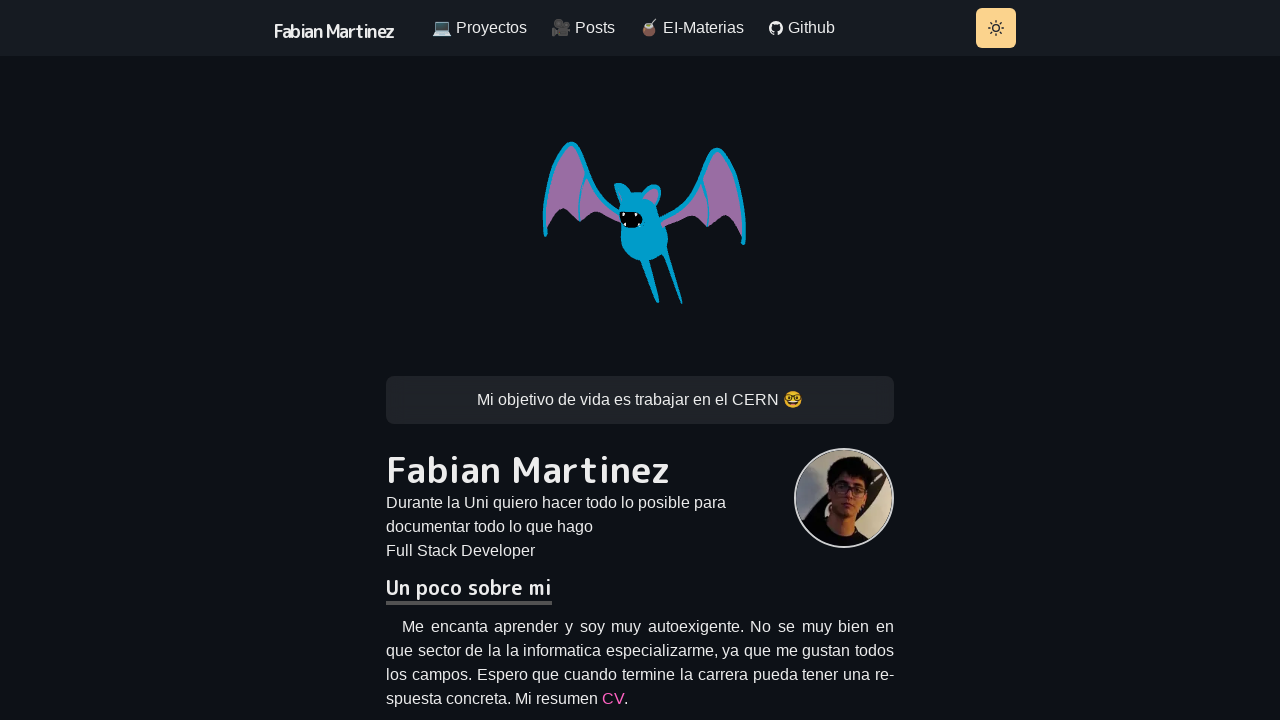

Navigated to portfolio website at https://fabianmartinez.vercel.app/
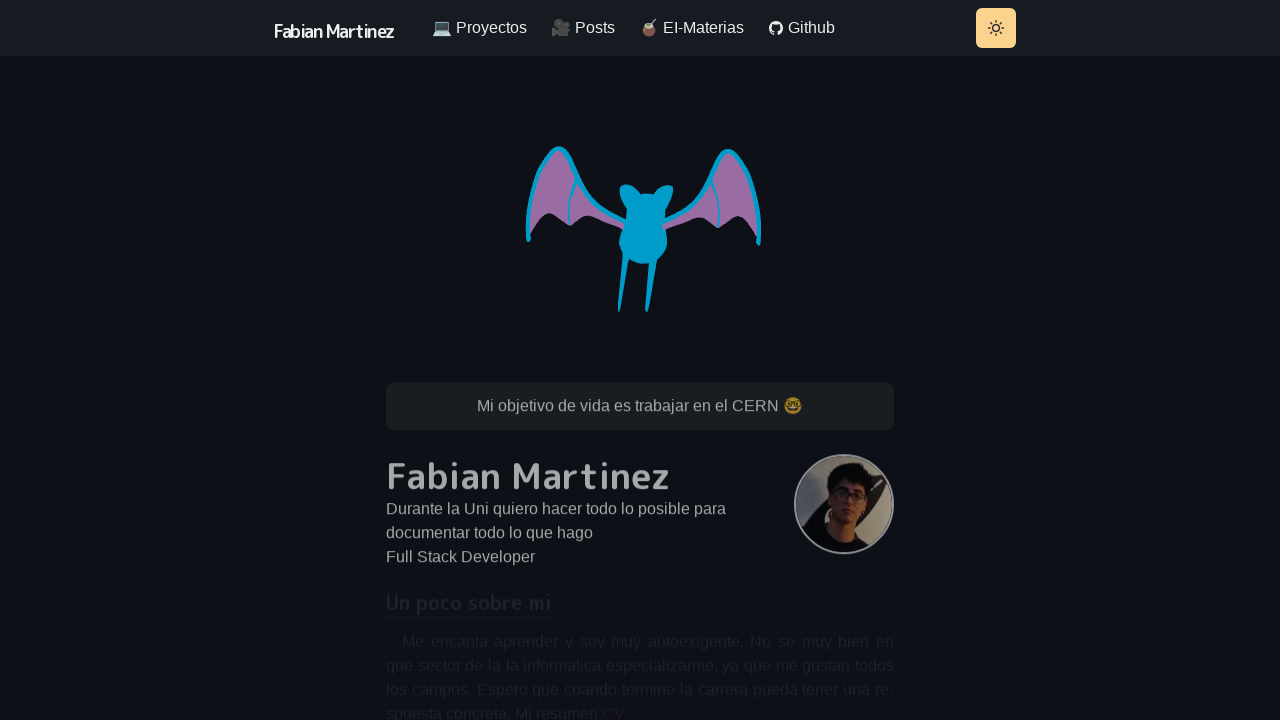

Clicked the first button with class 'chakra-button css-1c8mrgk' at (640, 360) on .chakra-button.css-1c8mrgk >> nth=0
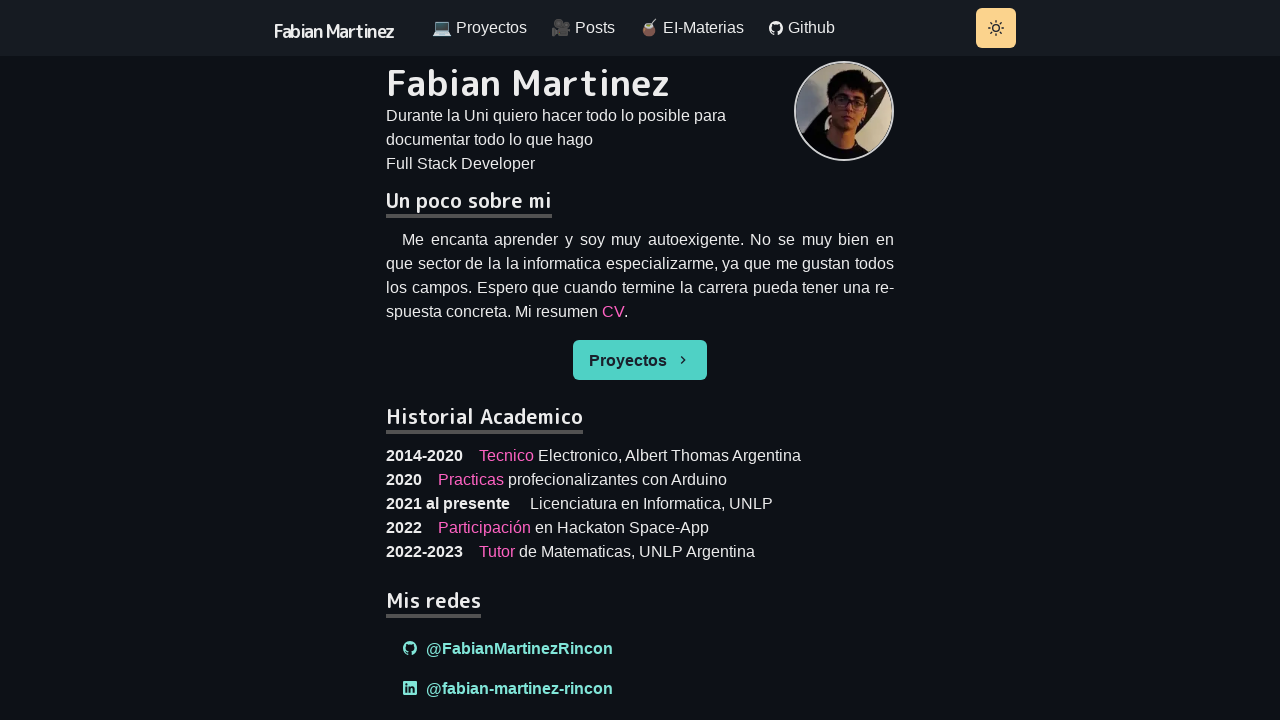

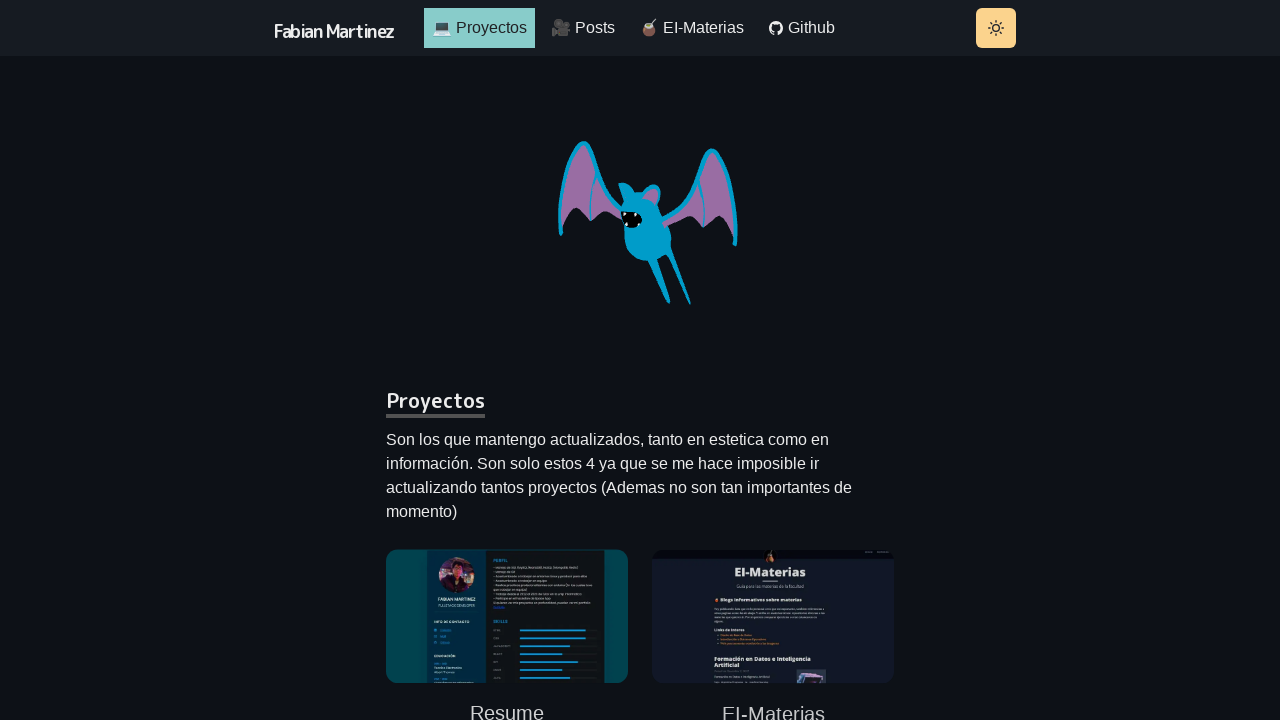